Navigates to the Python.org website and verifies that "Python" appears in the page title

Starting URL: https://www.python.org

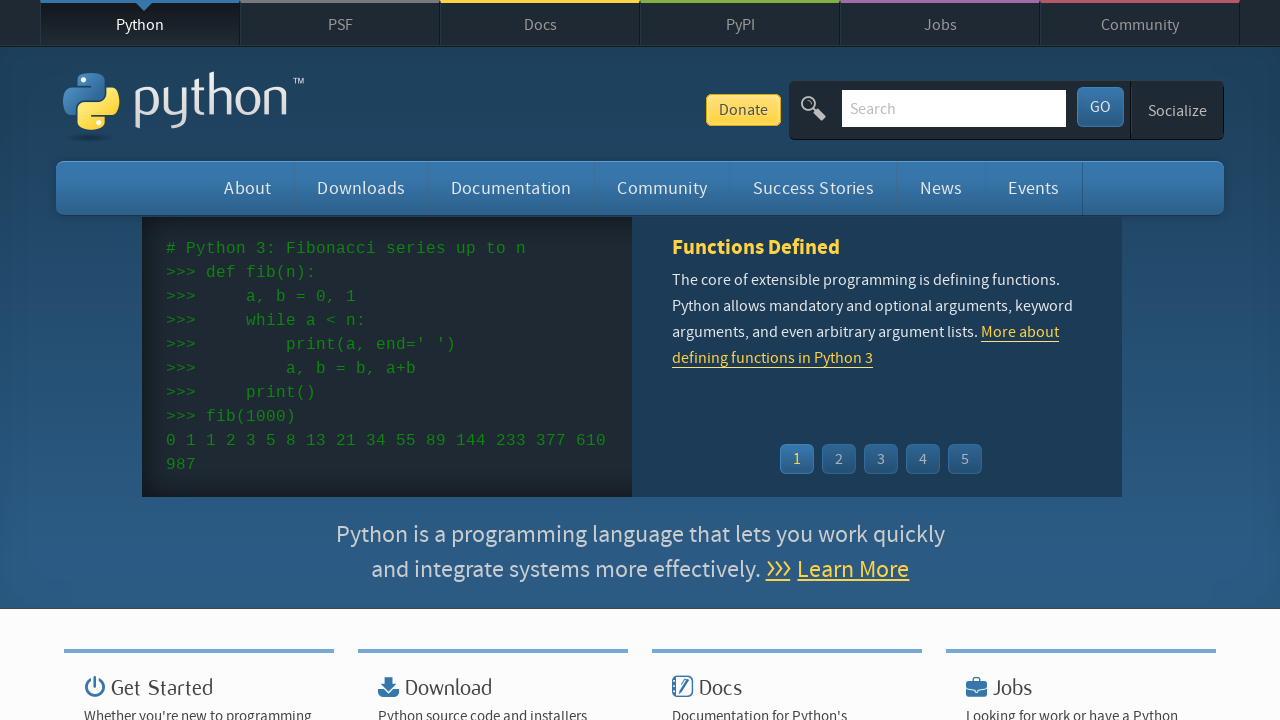

Navigated to https://www.python.org
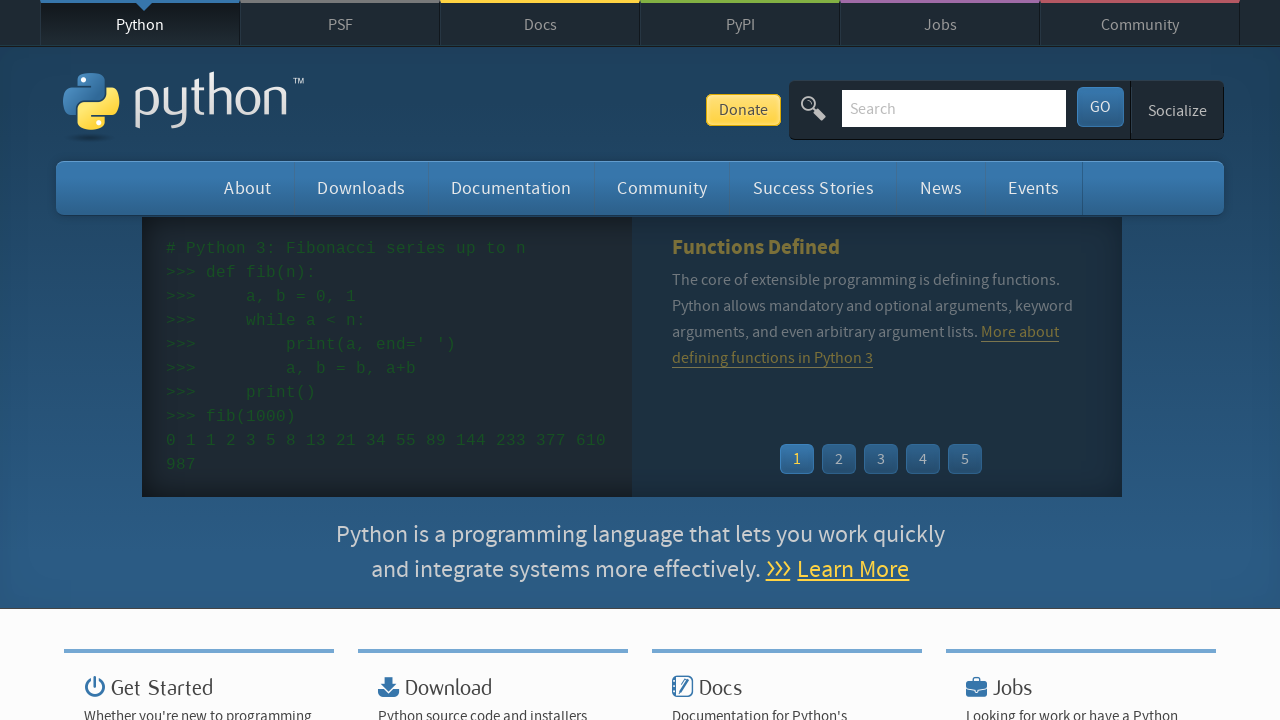

Verified that page title contains 'Python'
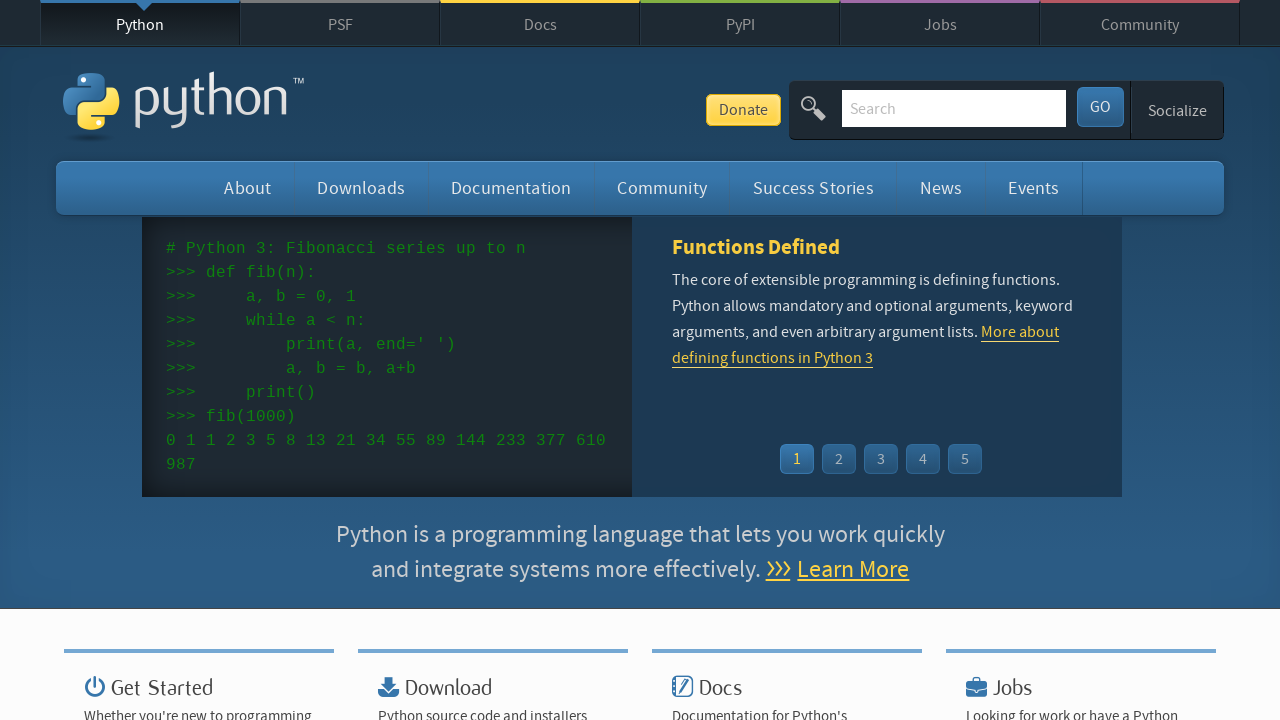

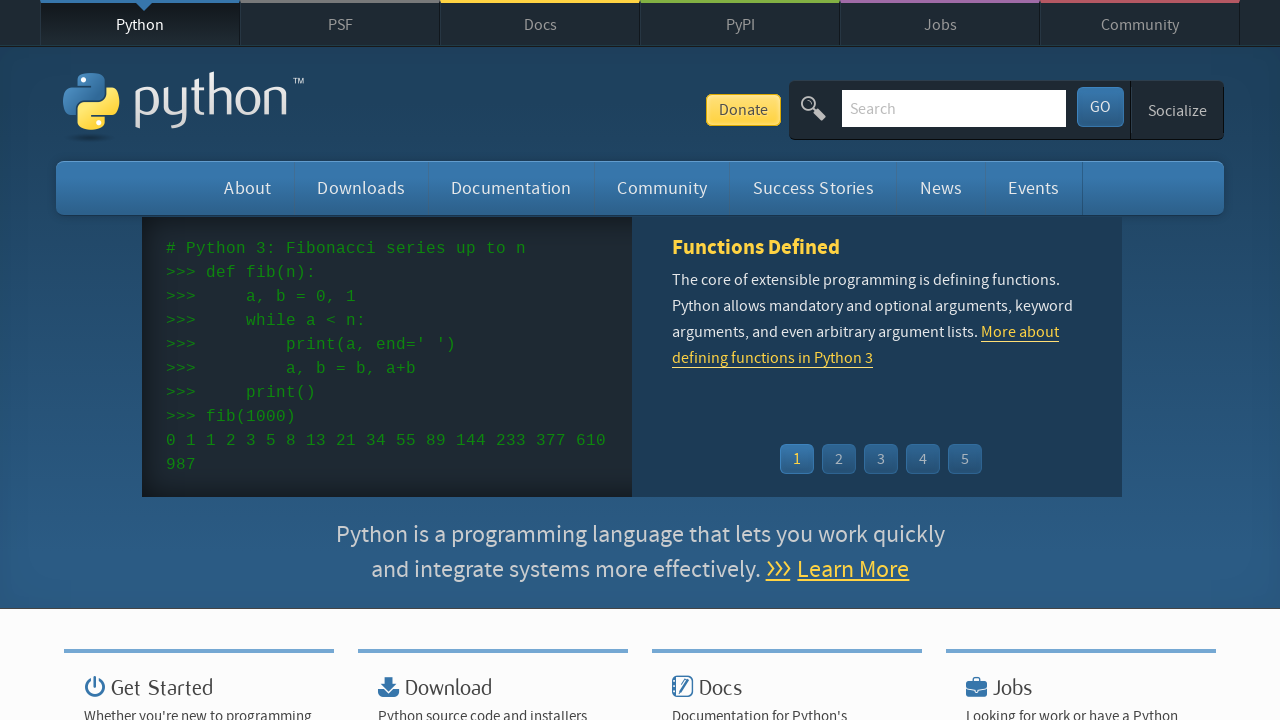